Tests page scrolling functionality by scrolling down 800 pixels on an automation practice page

Starting URL: https://rahulshettyacademy.com/AutomationPractice/

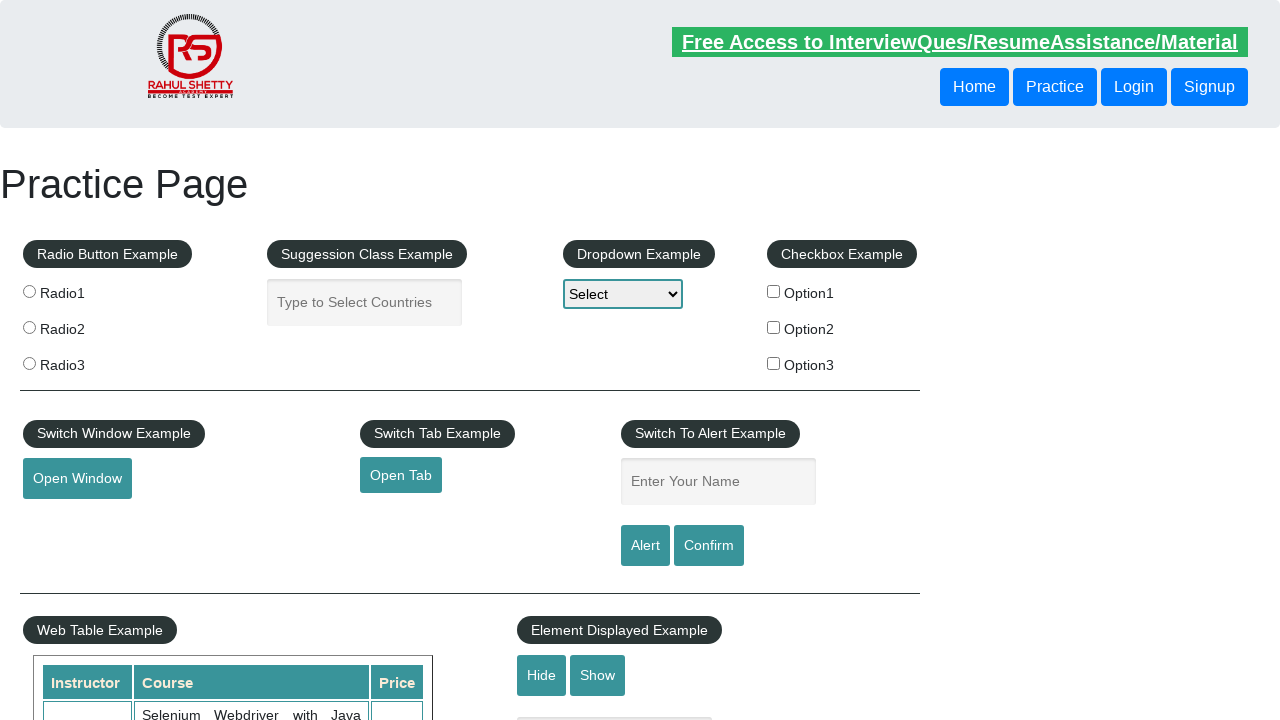

Navigated to automation practice page
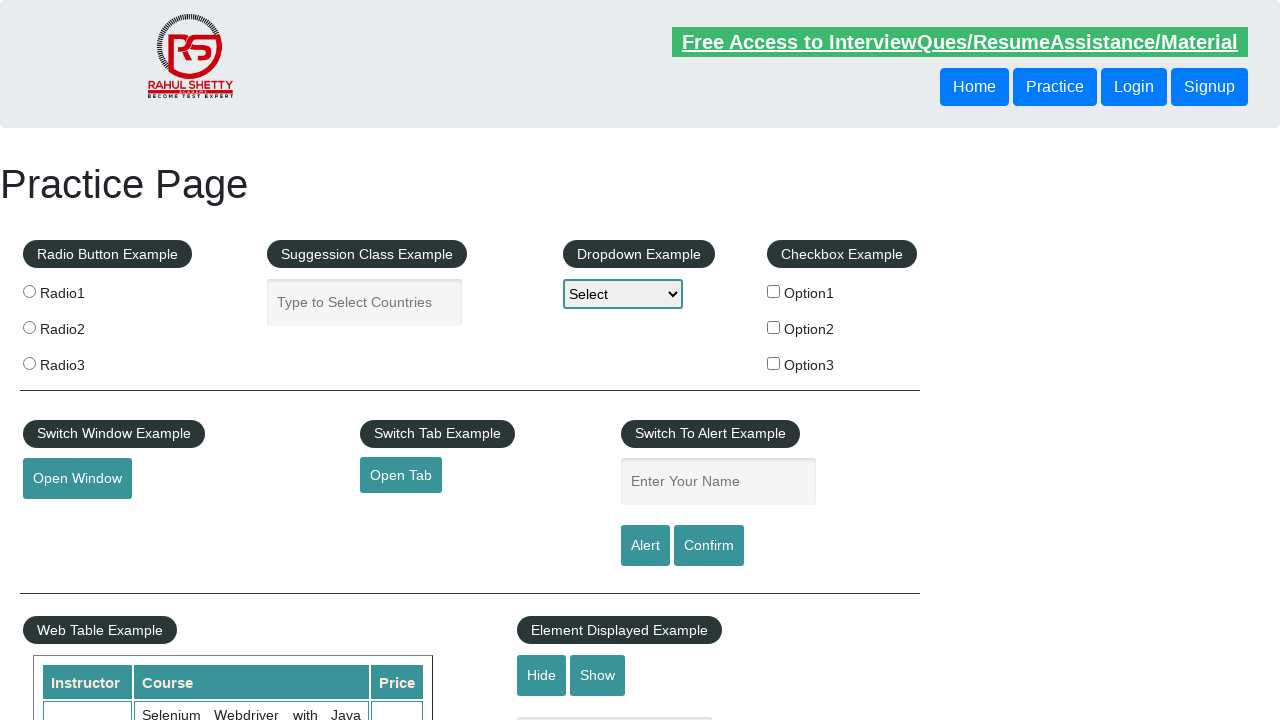

Scrolled down page by 800 pixels
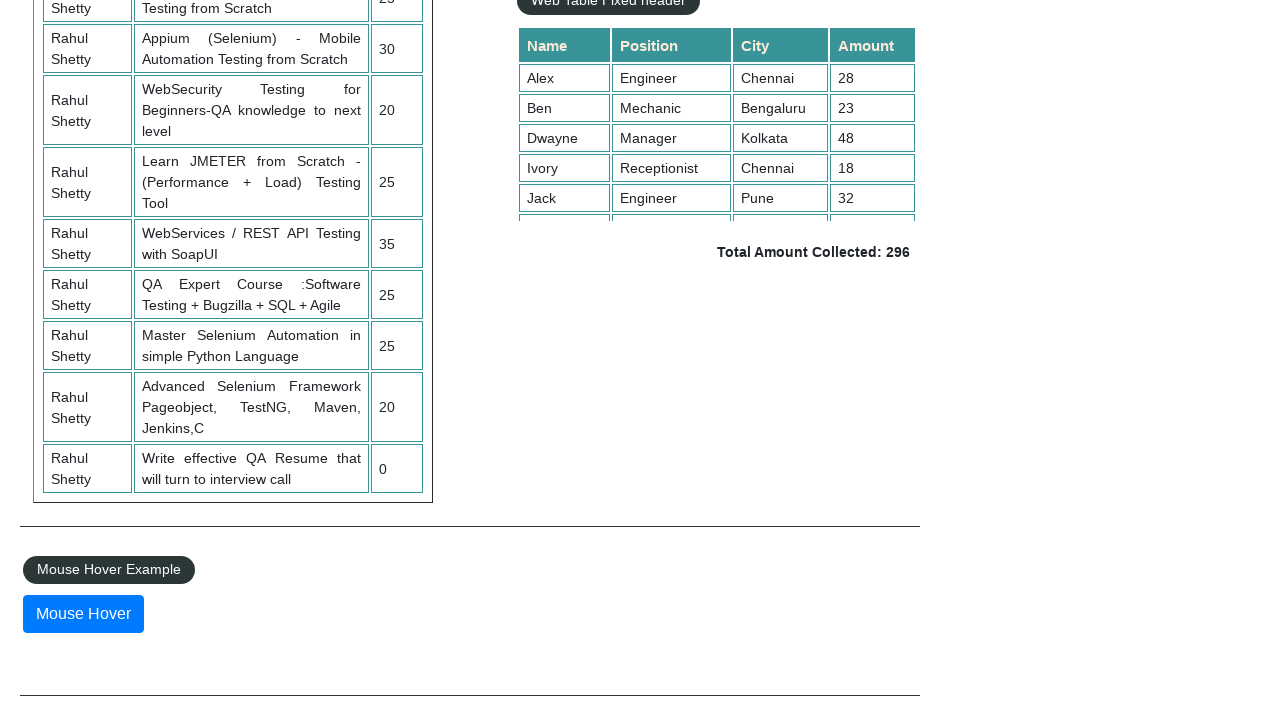

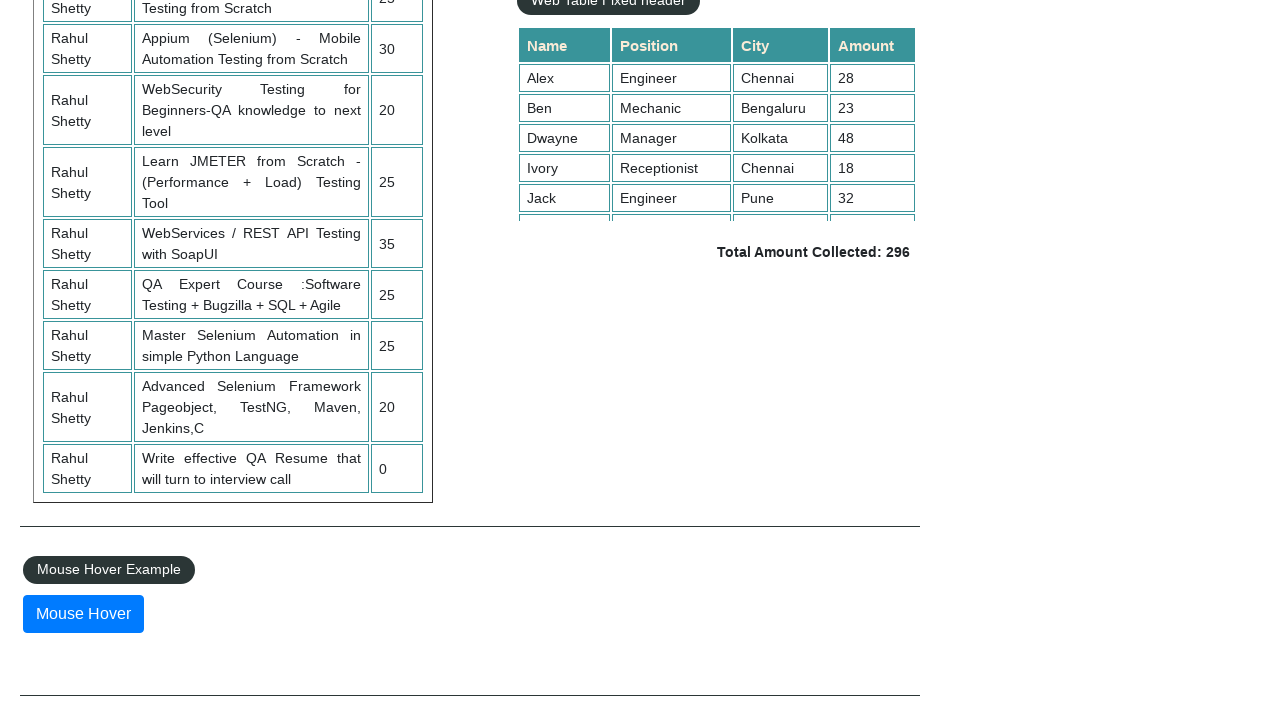